Tests pagination functionality on an offers page by clicking the column header to sort, then navigating through pages using the Next button until finding an item containing "Rice".

Starting URL: https://rahulshettyacademy.com/seleniumPractise/#/offers

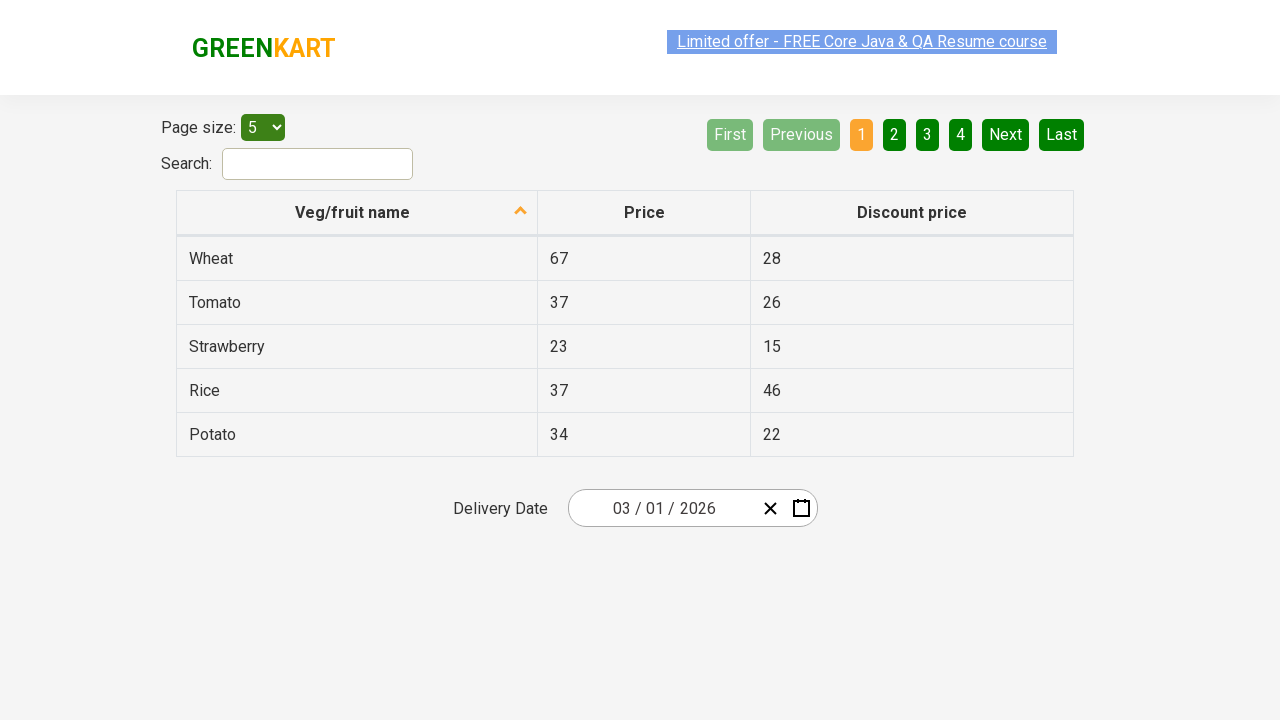

Clicked first column header to sort offers at (357, 213) on xpath=//tr/th[1]
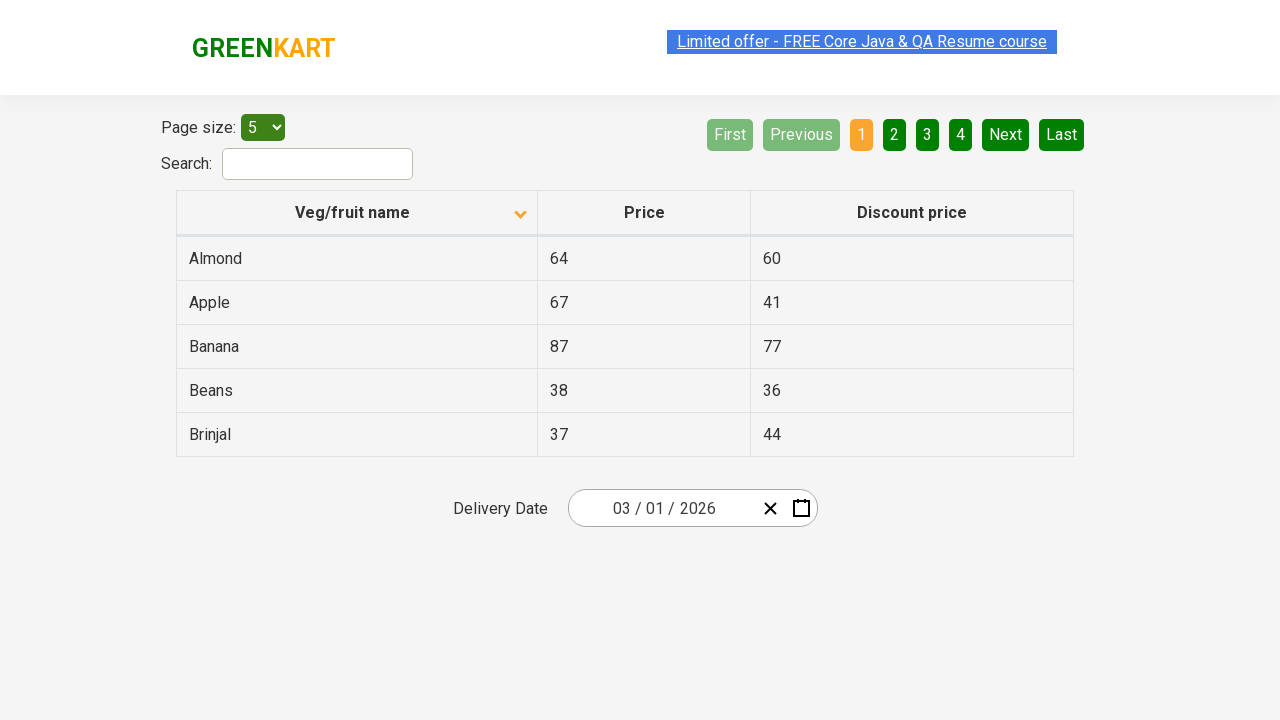

Table loaded with offer items
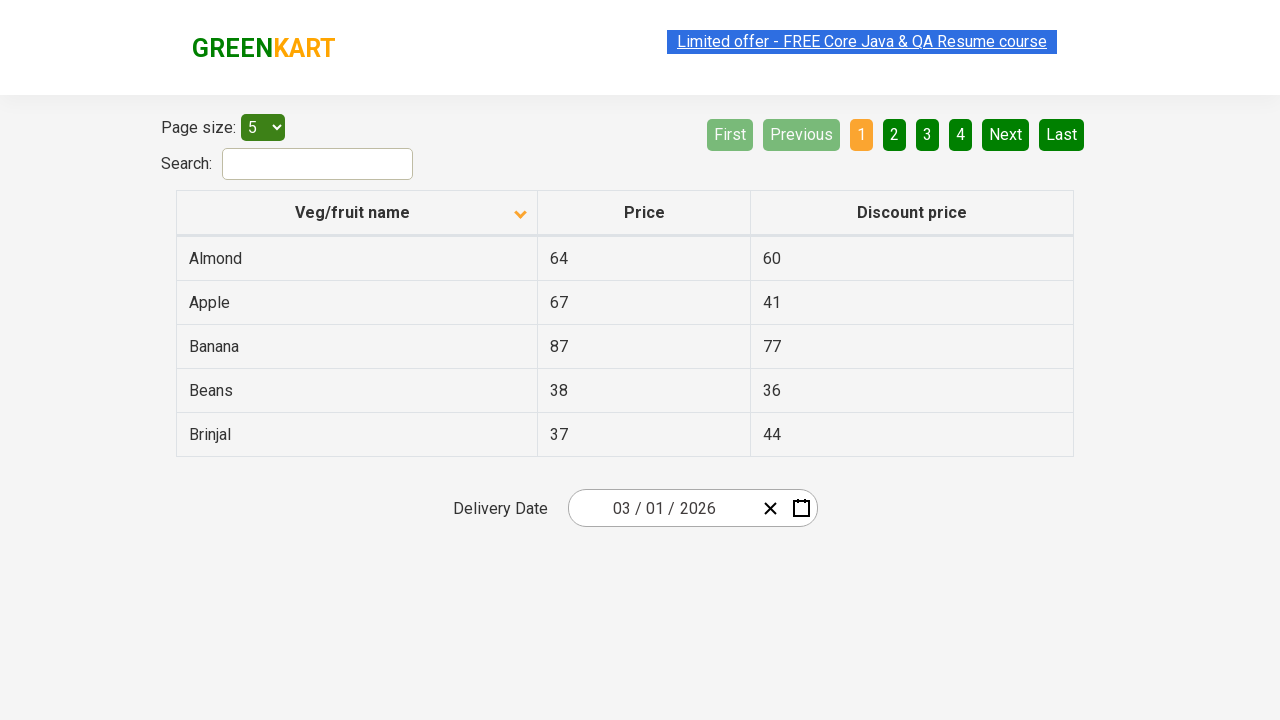

Clicked Next button to navigate to page 2 at (1006, 134) on xpath=//a[@aria-label='Next']
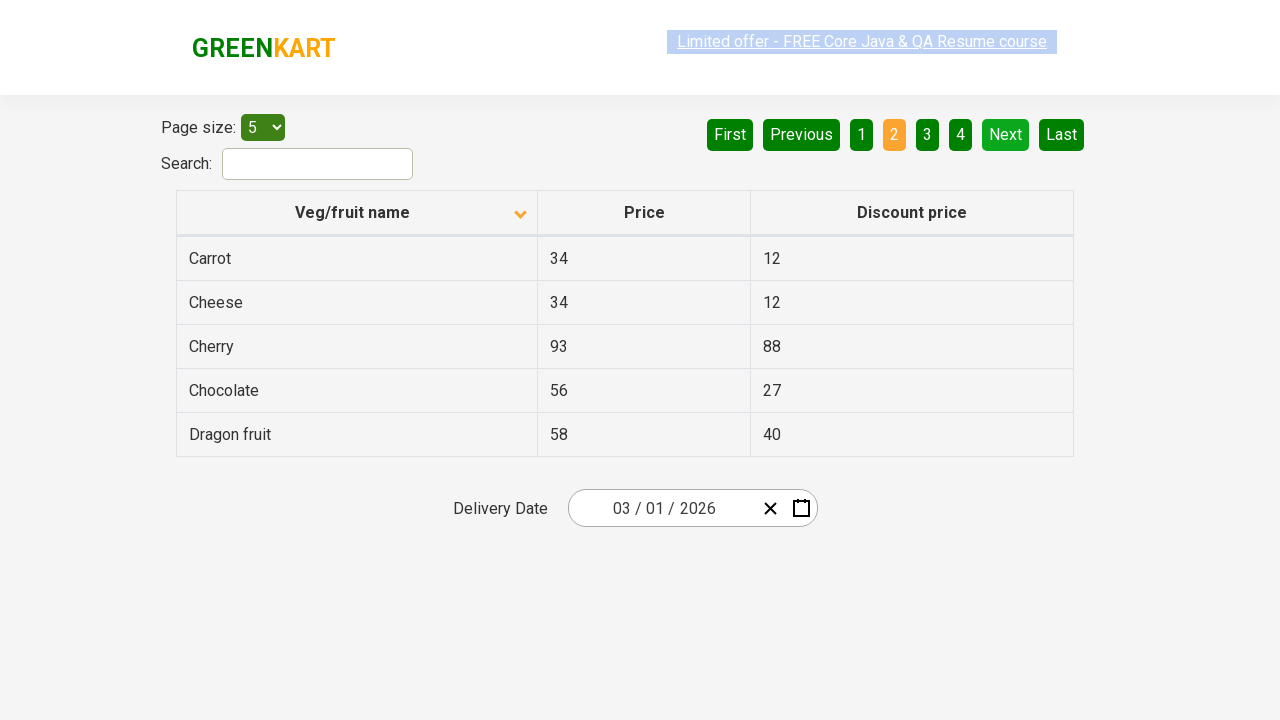

Waited for page transition
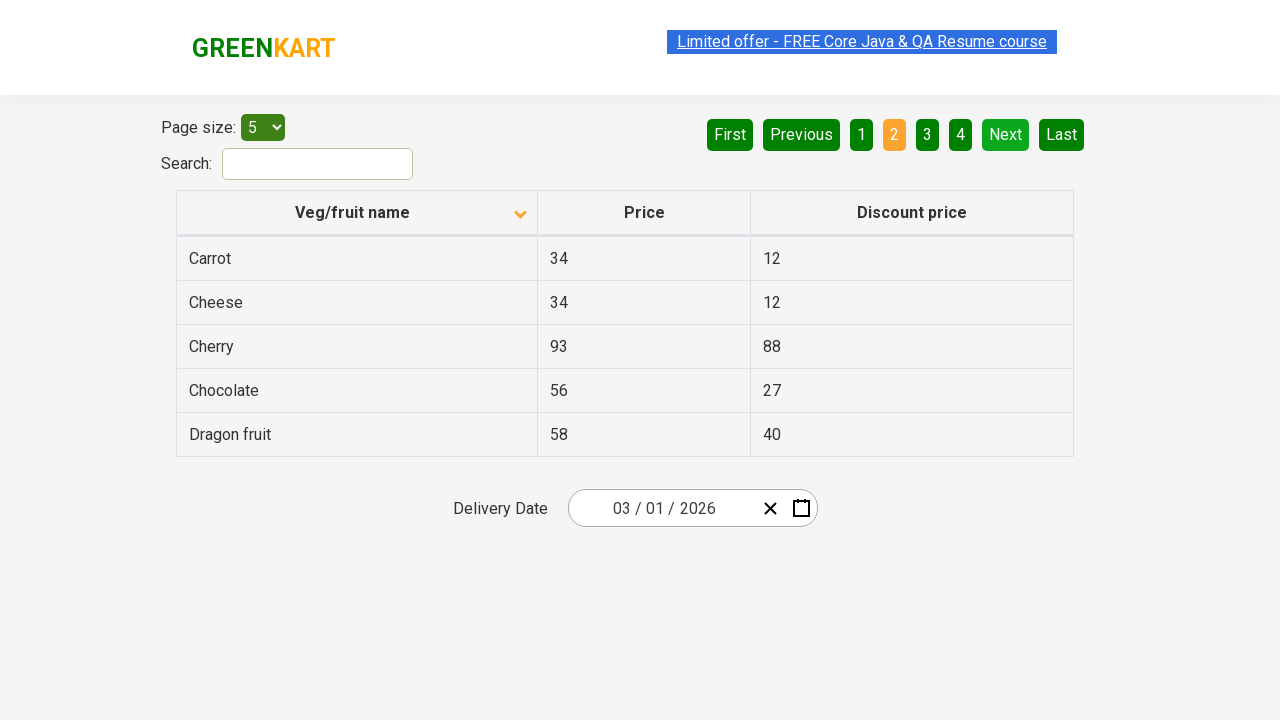

Clicked Next button to navigate to page 3 at (1006, 134) on xpath=//a[@aria-label='Next']
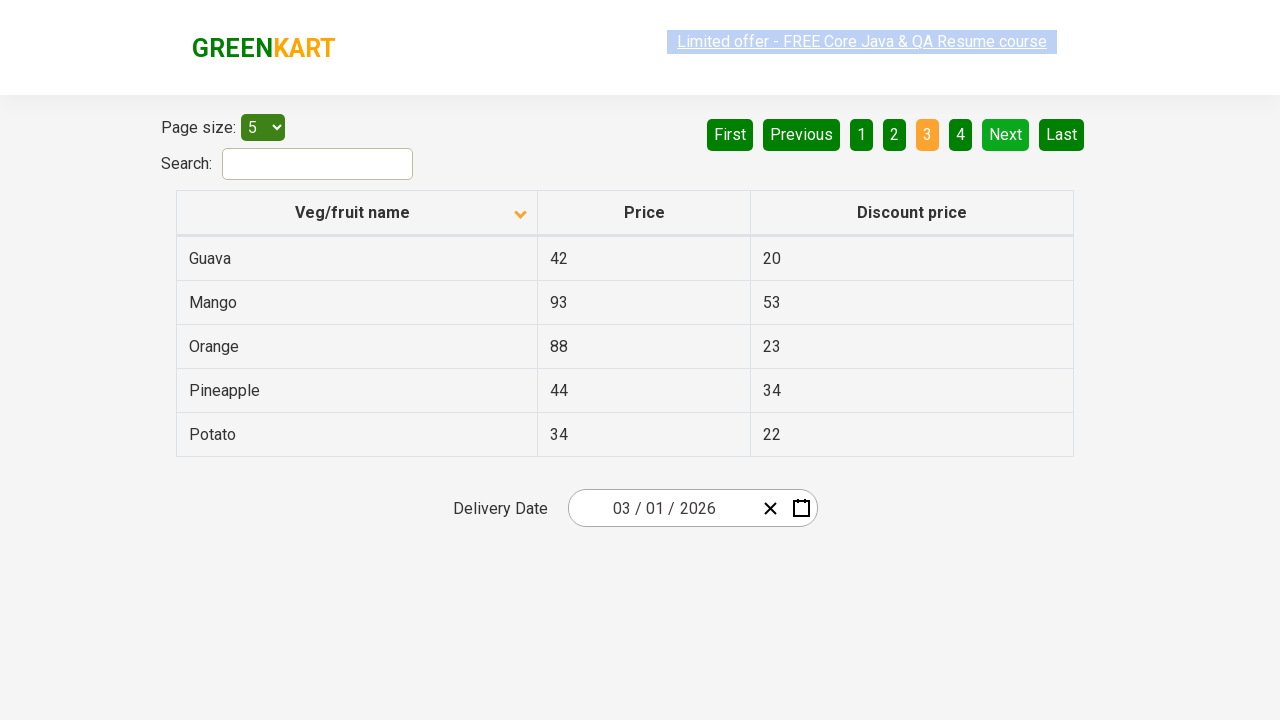

Waited for page transition
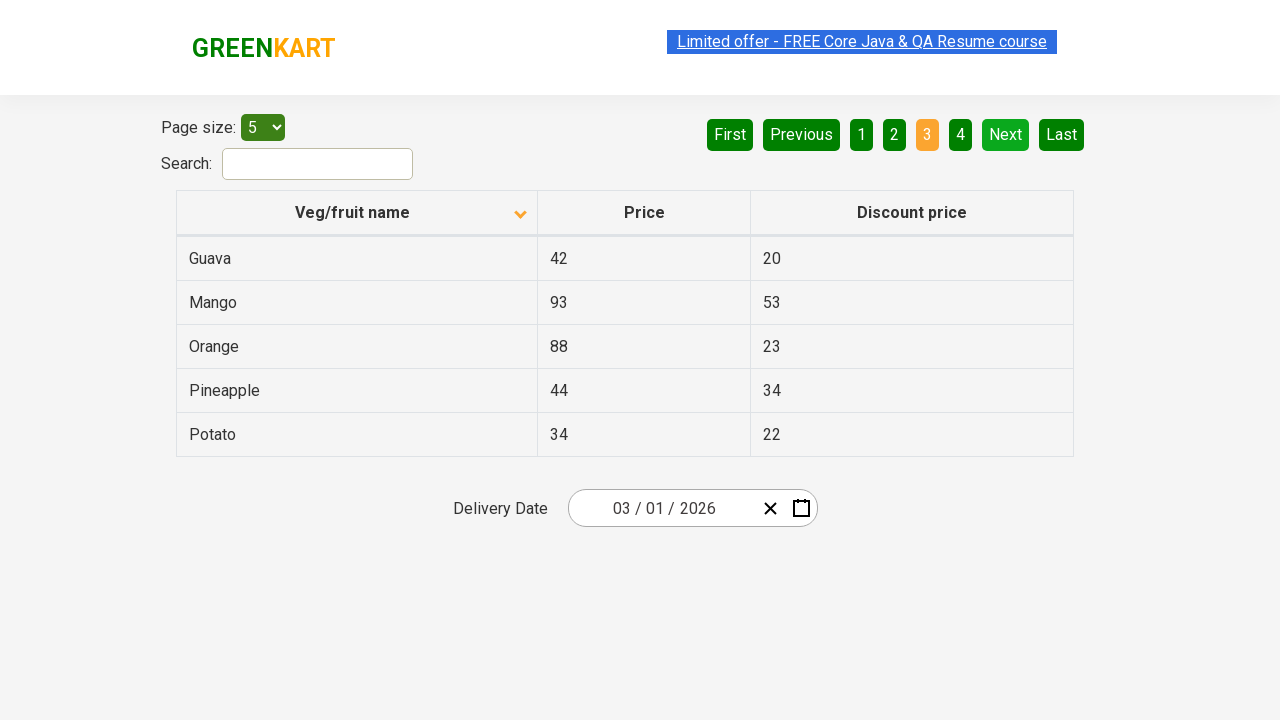

Clicked Next button to navigate to page 4 at (1006, 134) on xpath=//a[@aria-label='Next']
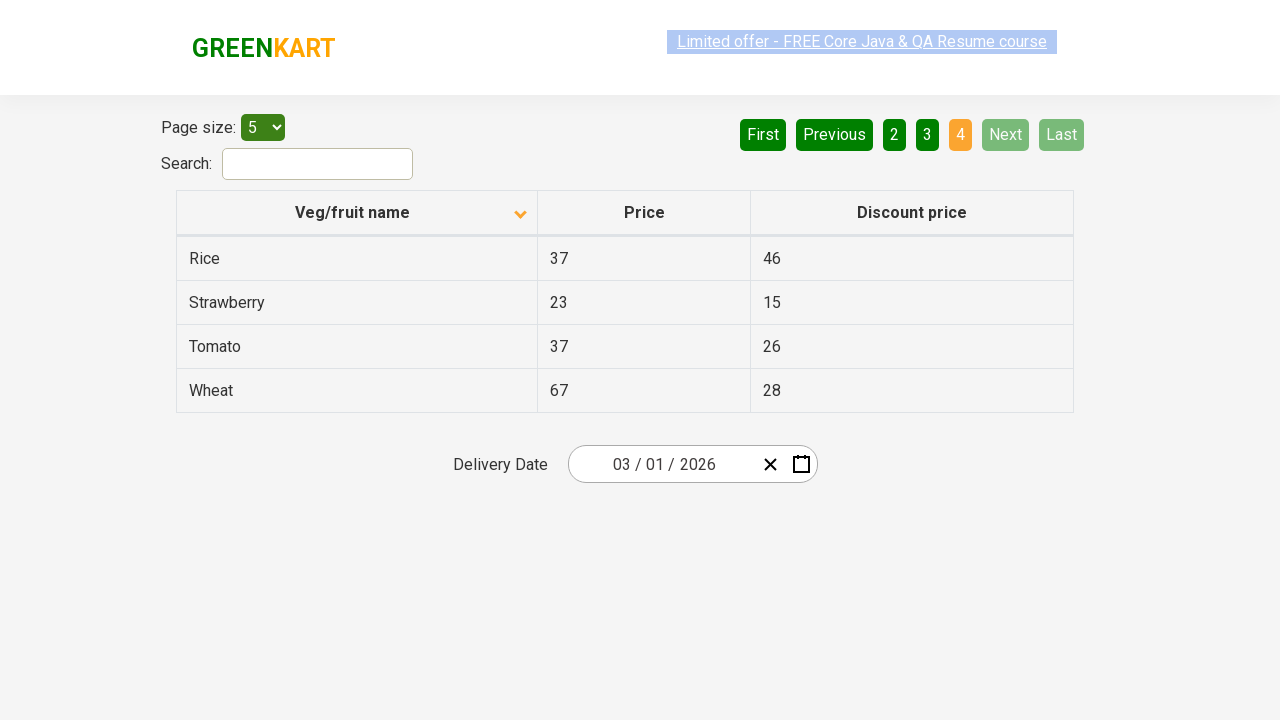

Waited for page transition
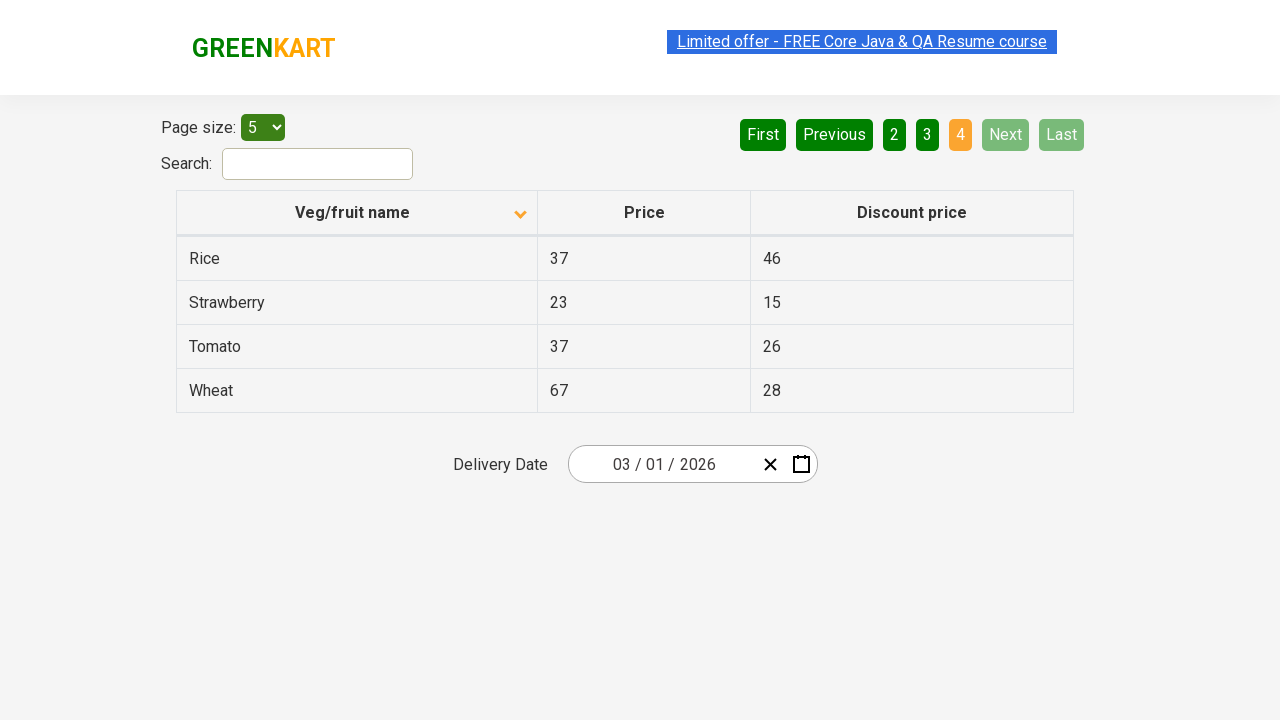

Found 'Rice' item on current page
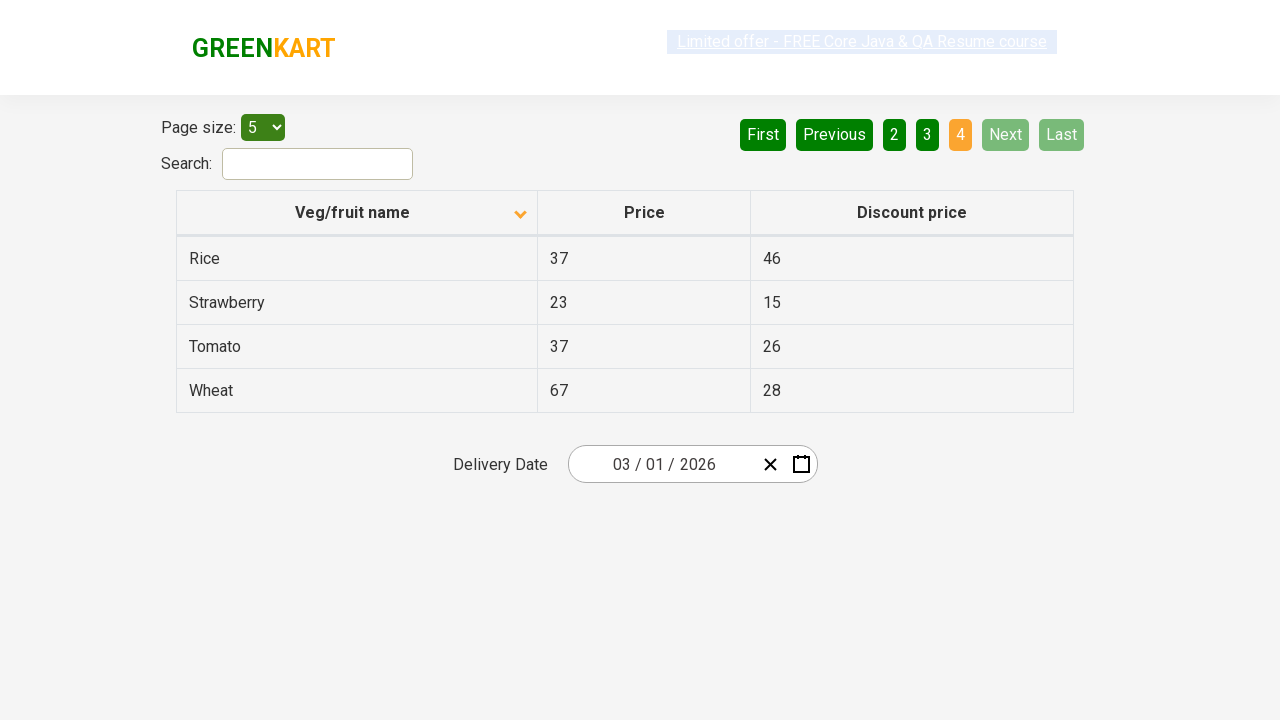

Verified table is present with offer items
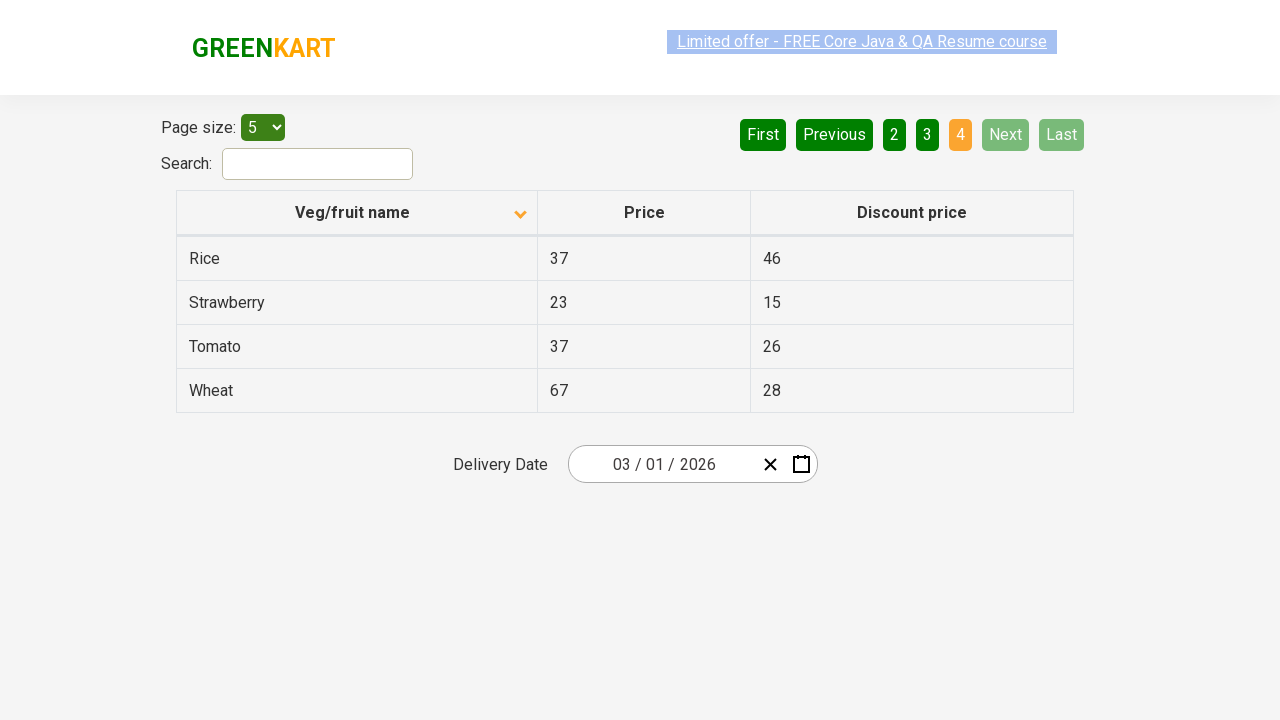

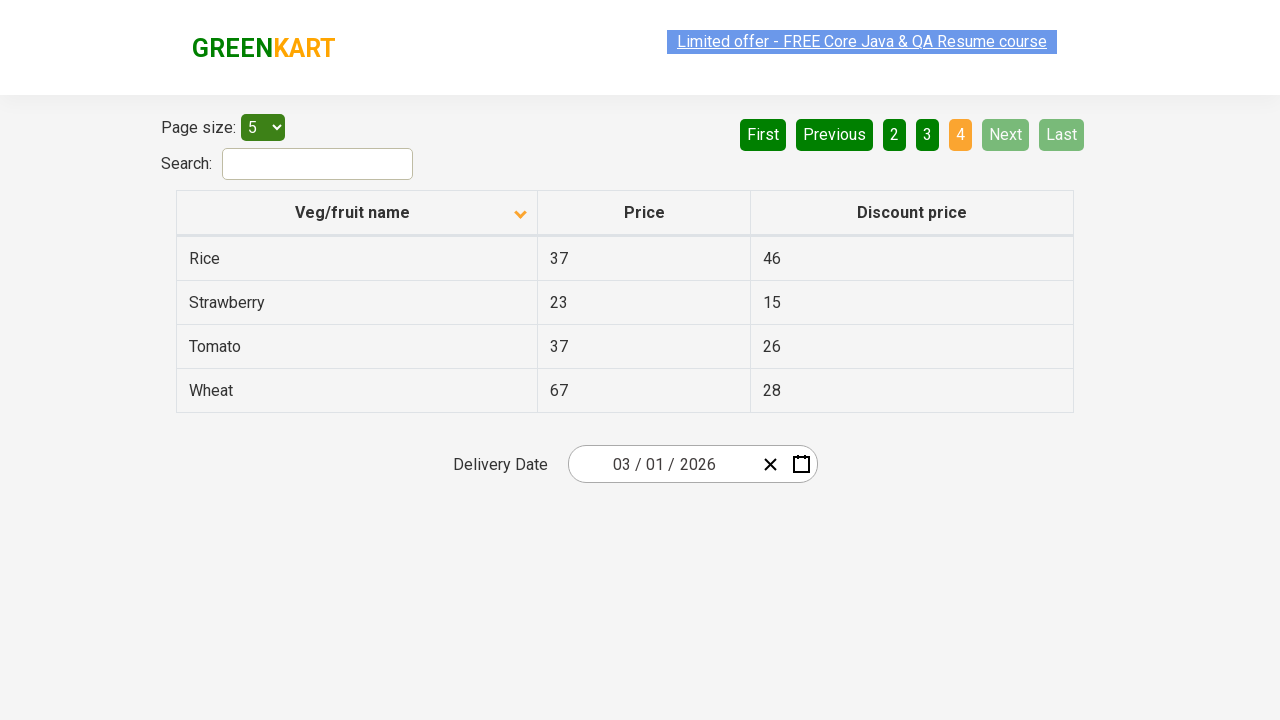